Completes a multi-step puzzle challenge on Tech Step Academy by solving three riddles: entering "rock" for the stone riddle, using the revealed password for the secrets riddle, finding the richest merchant's name, and verifying trial completion.

Starting URL: https://techstepacademy.com/trial-of-the-stones

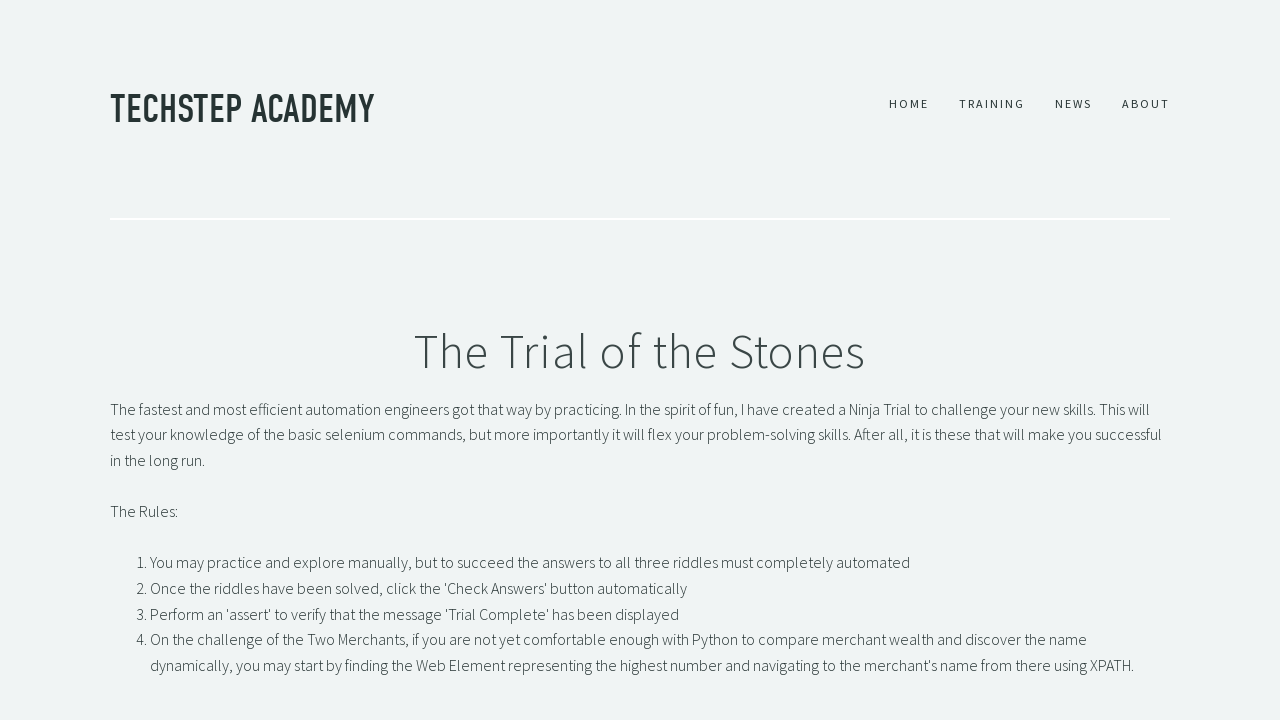

Entered 'rock' as the answer to the stone riddle on #r1Input
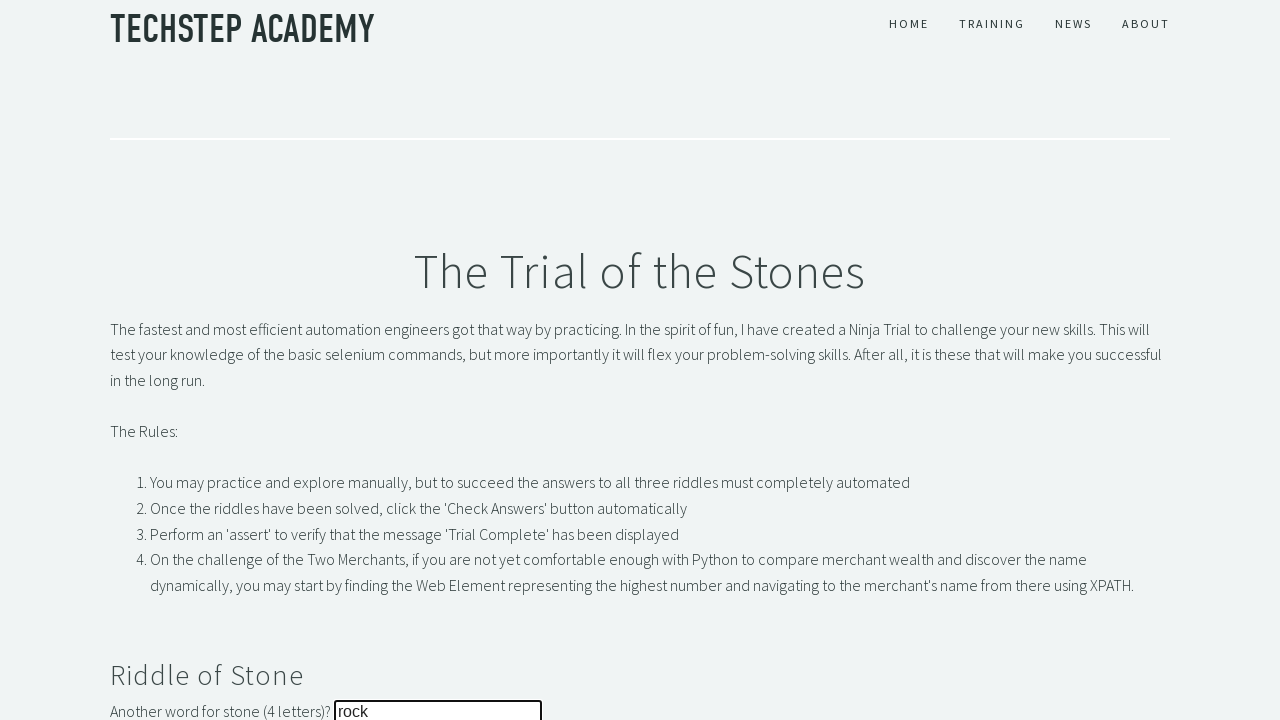

Submitted the stone riddle answer at (145, 360) on button#r1Btn
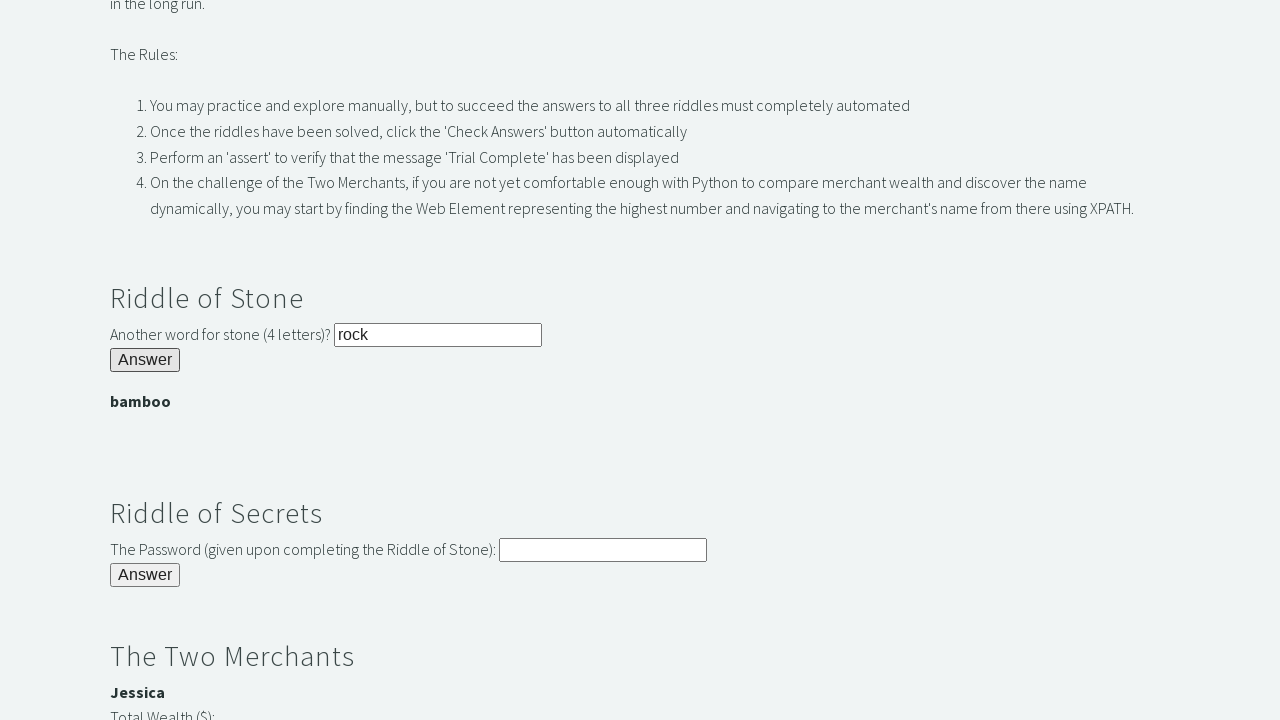

Retrieved password from stone riddle: bamboo
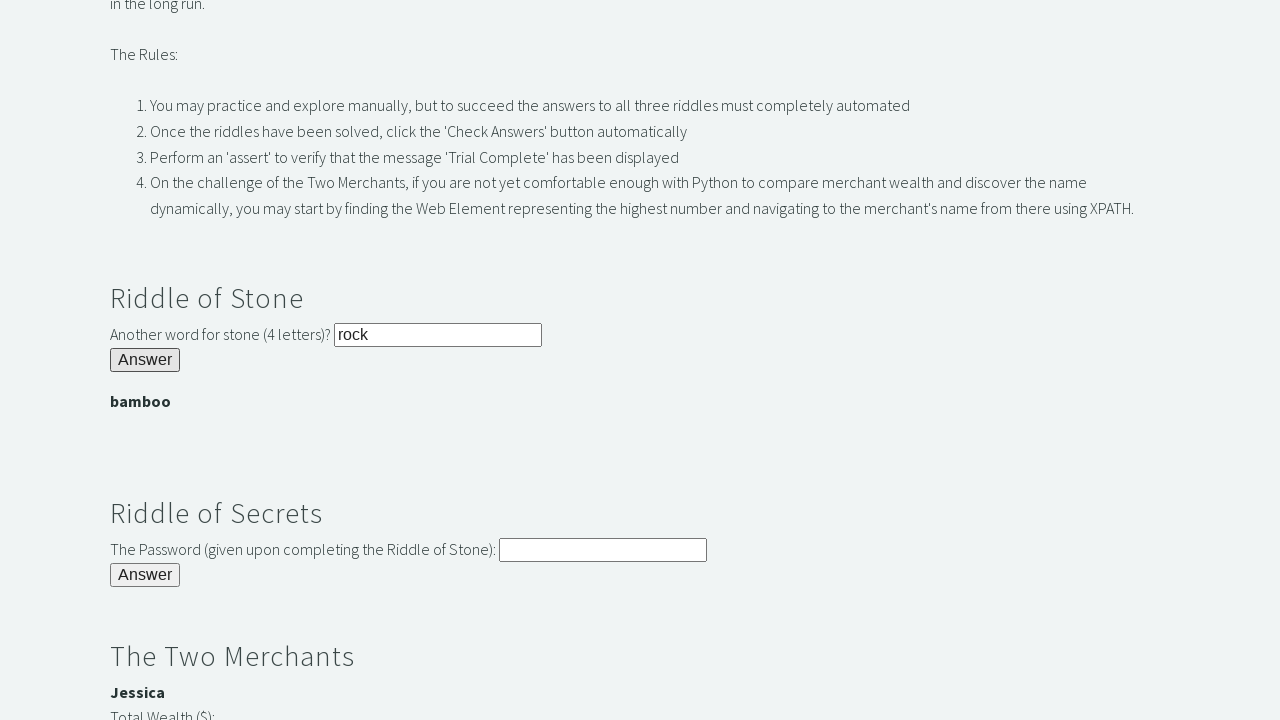

Entered the revealed password into the secrets riddle on input#r2Input
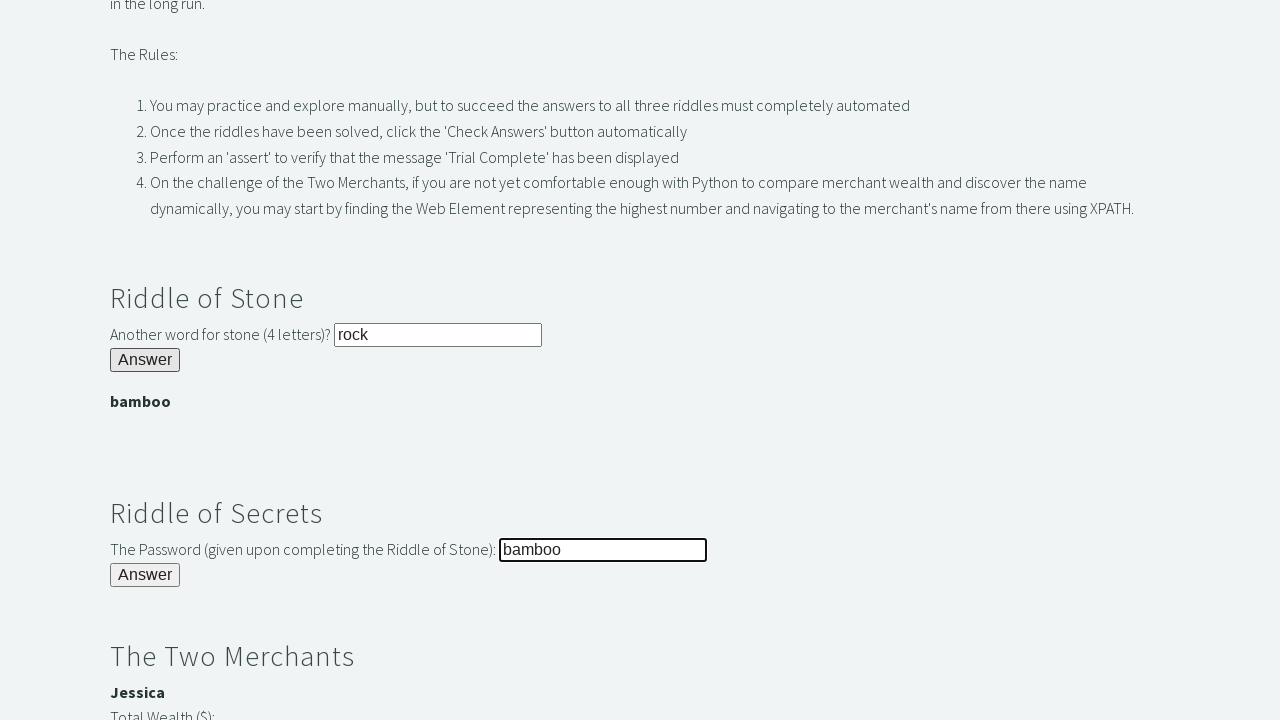

Submitted the secrets riddle answer at (145, 575) on button#r2Butn
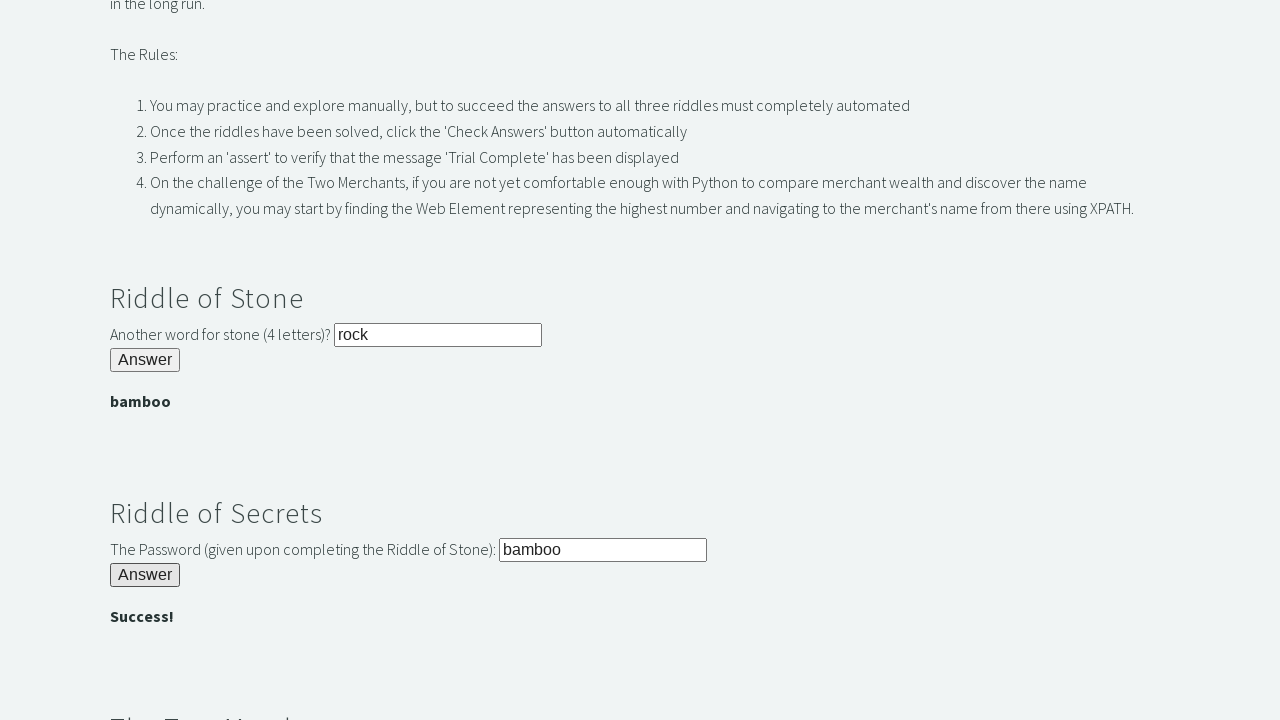

Found the richest merchant's name: Jessica
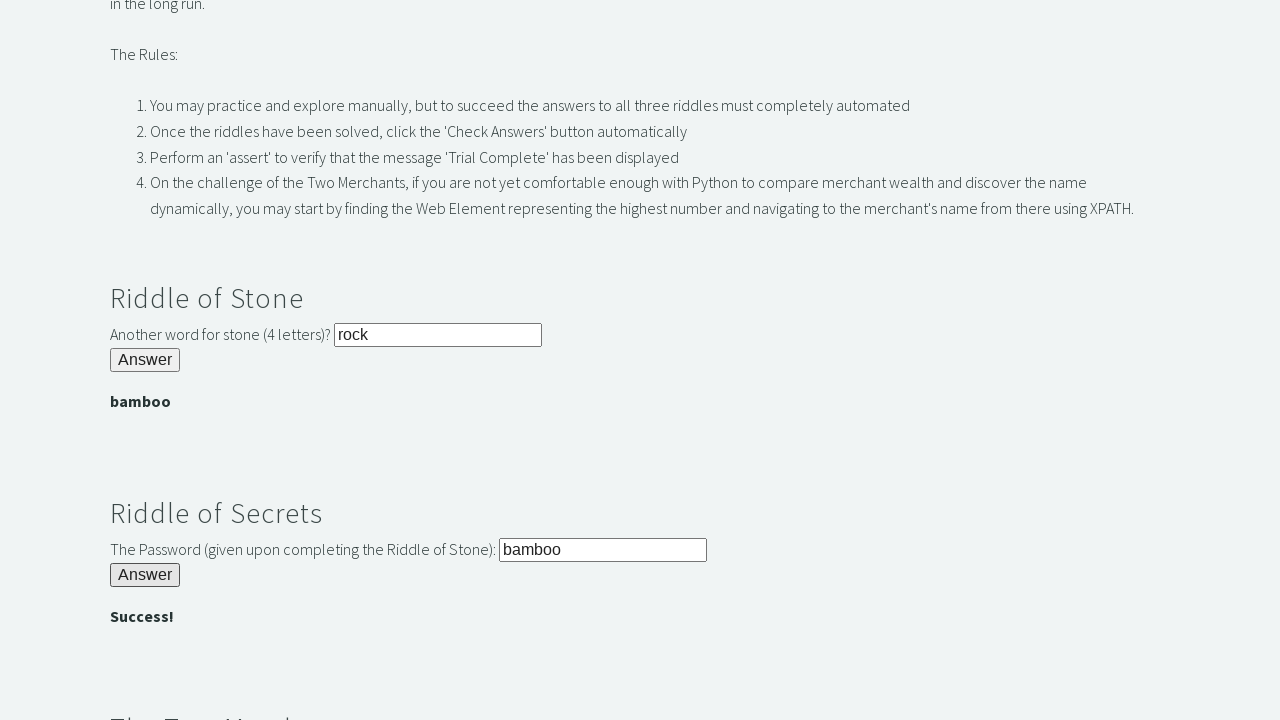

Entered the richest merchant's name into the third riddle on #r3Input
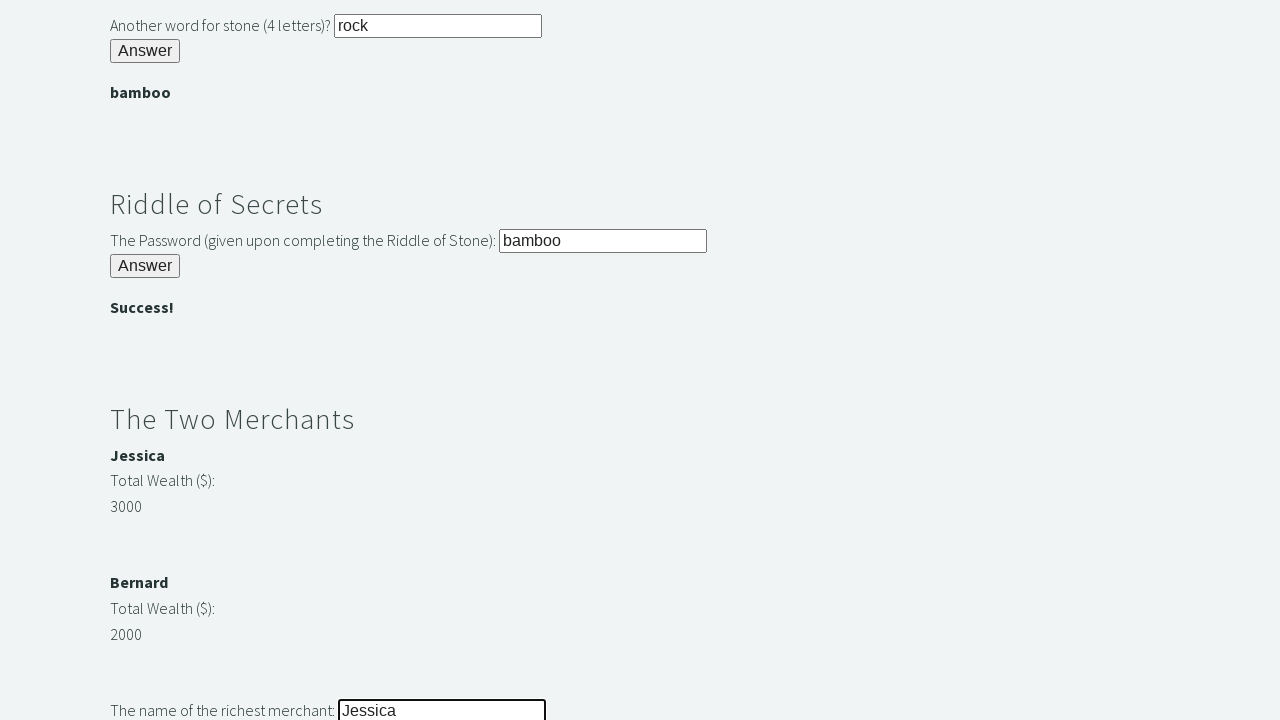

Submitted the merchants riddle answer at (145, 360) on button#r3Butn
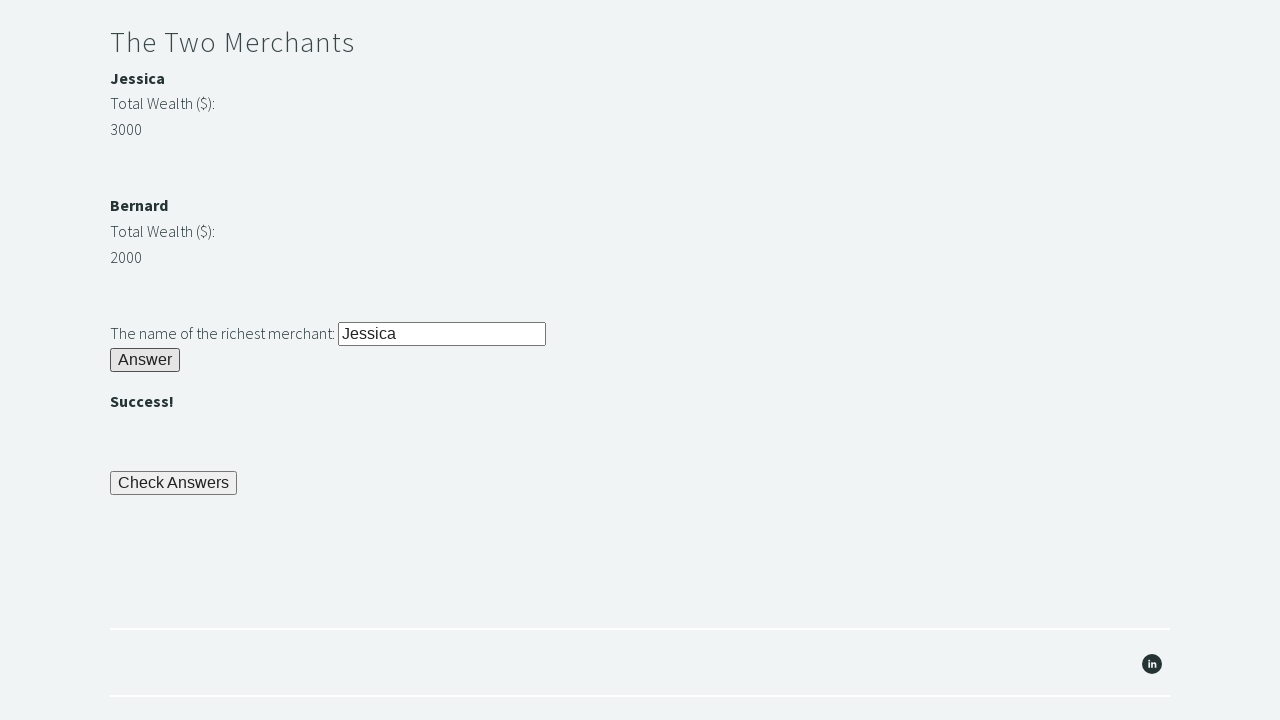

Clicked the check button to verify all answers at (174, 483) on button#checkButn
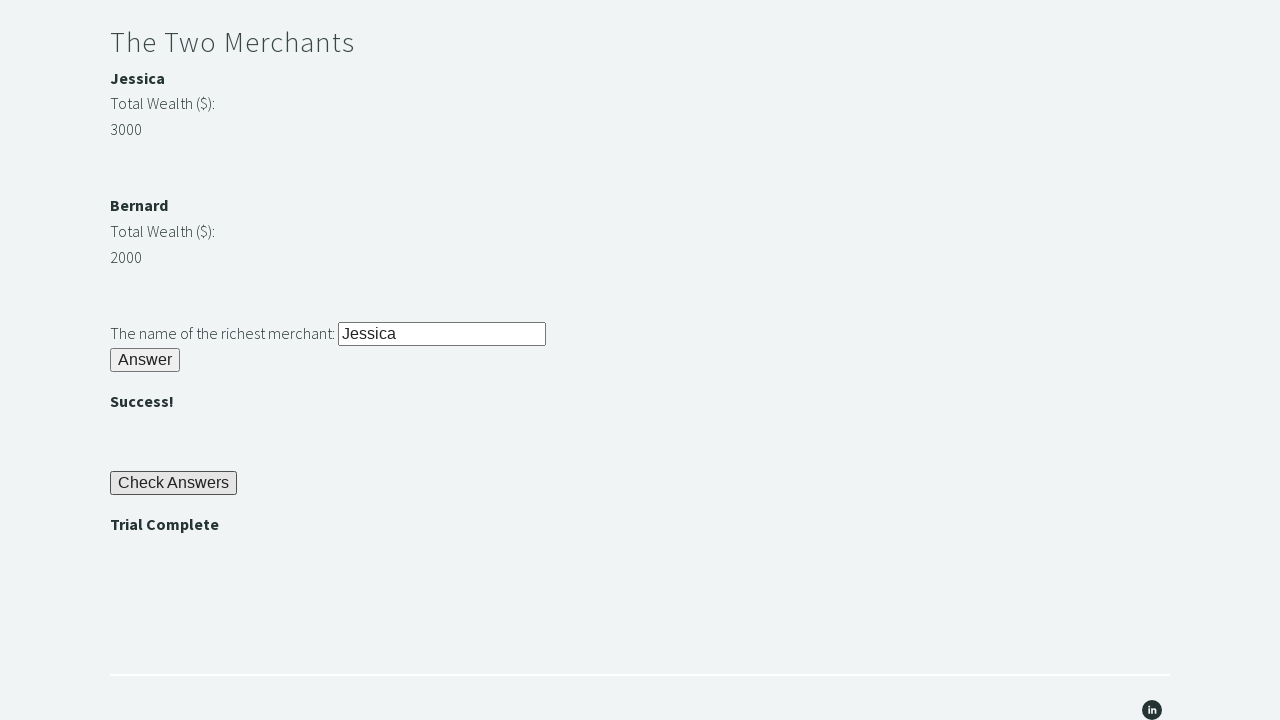

Trial completion banner appeared
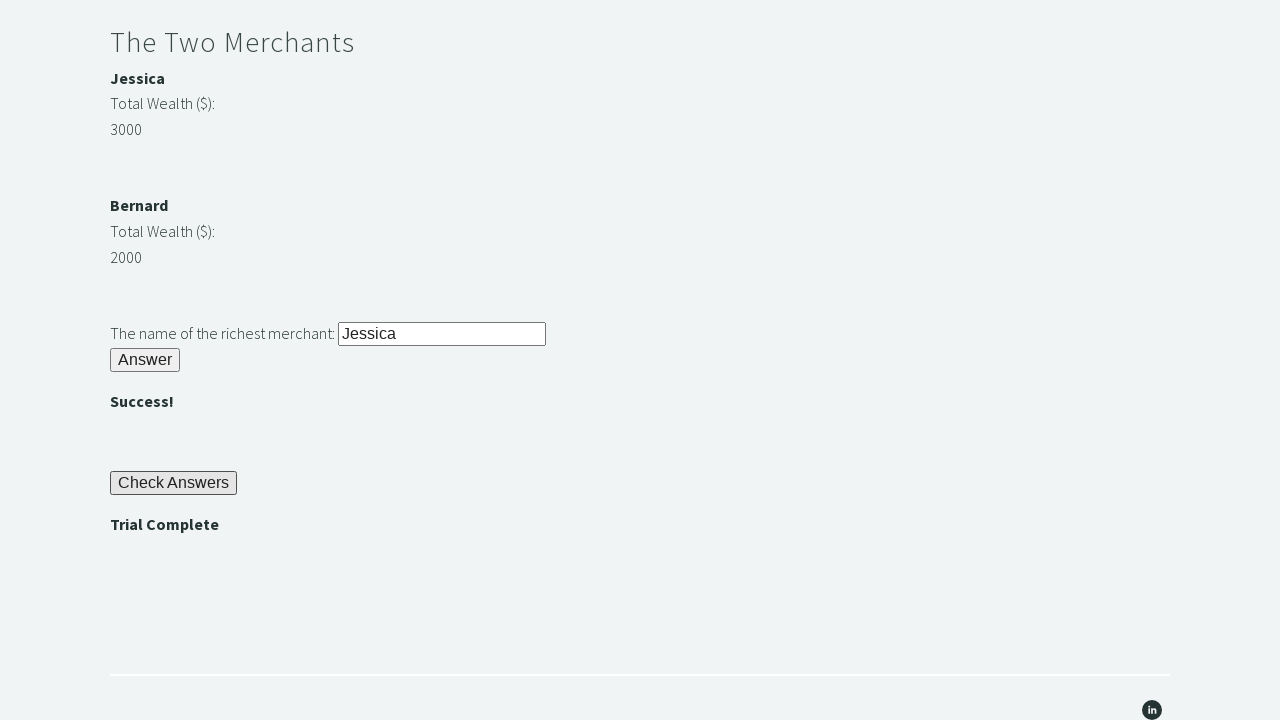

Retrieved completion message: Trial Complete
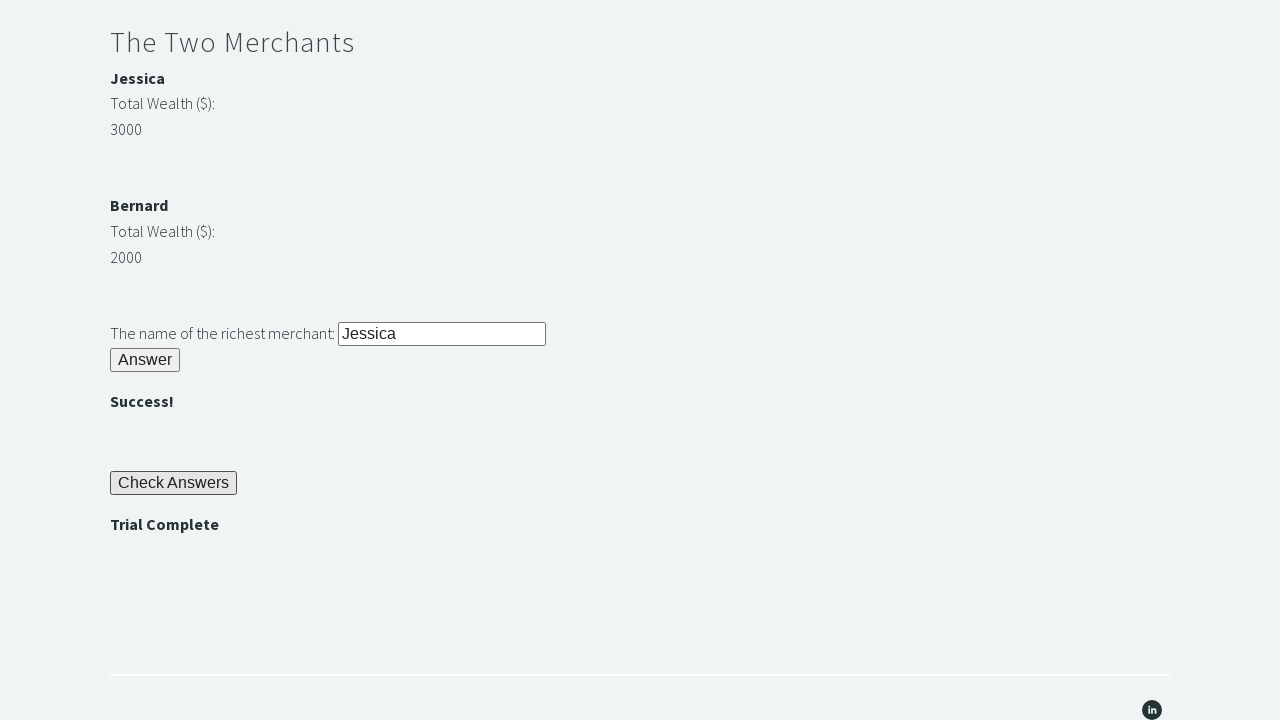

Verified that trial is complete
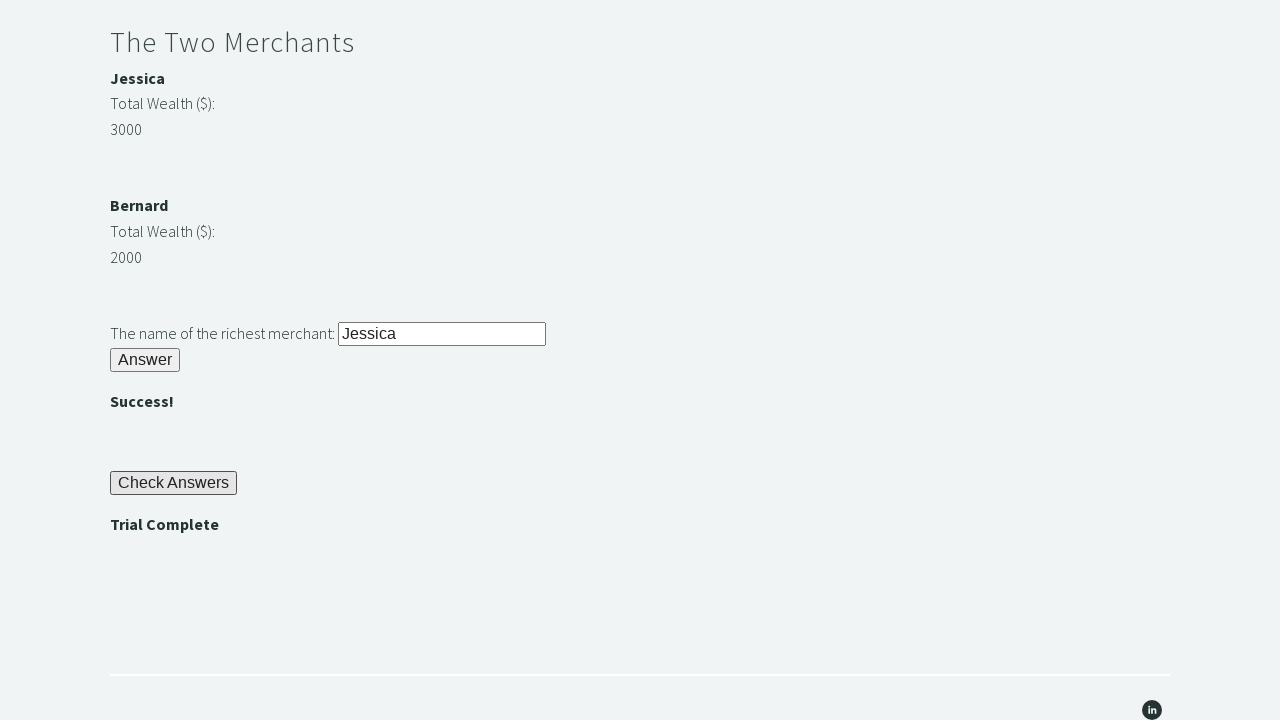

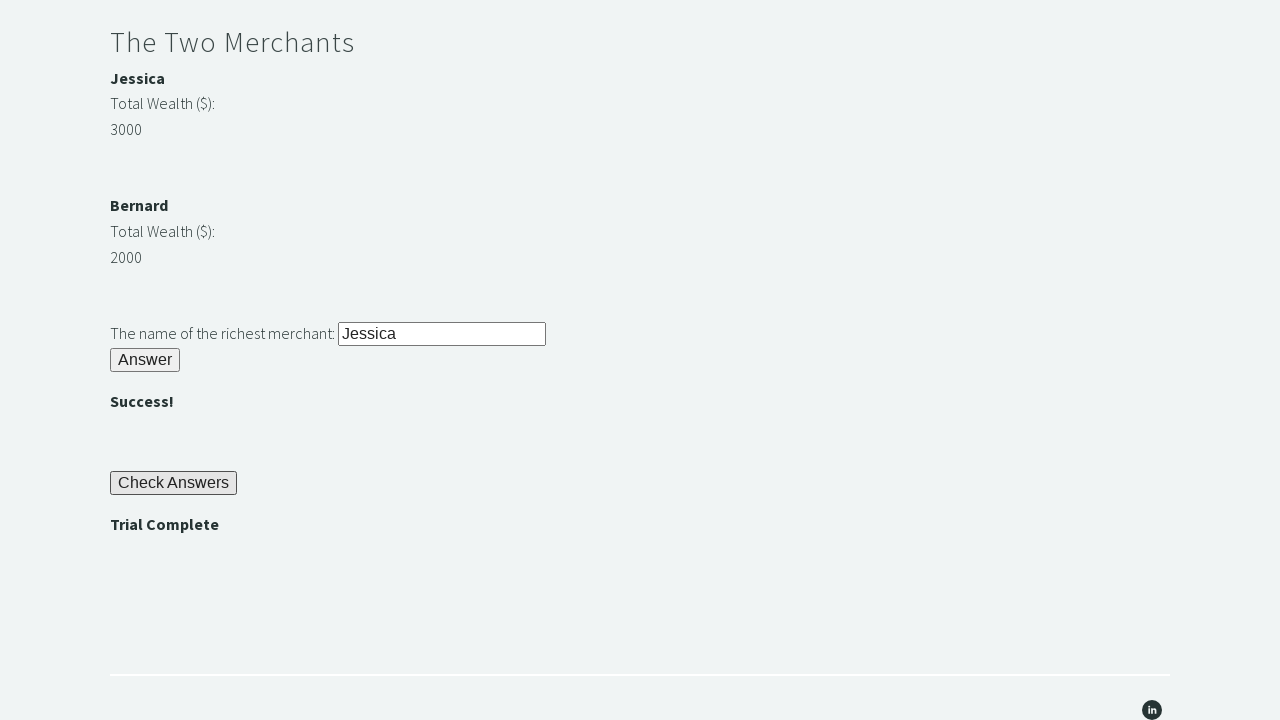